Tests a math quiz page by reading two numbers, calculating their sum, selecting the result from a dropdown, and submitting the answer

Starting URL: http://suninjuly.github.io/selects1.html

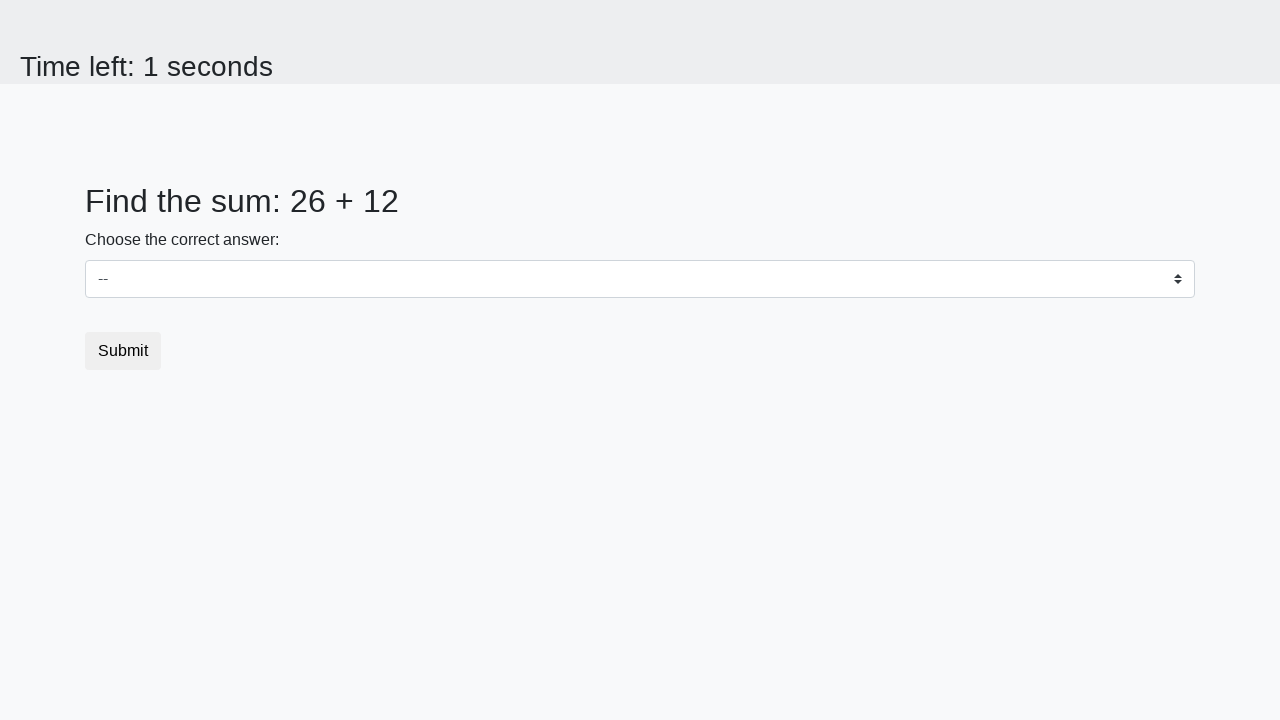

Retrieved first number from #num1 element
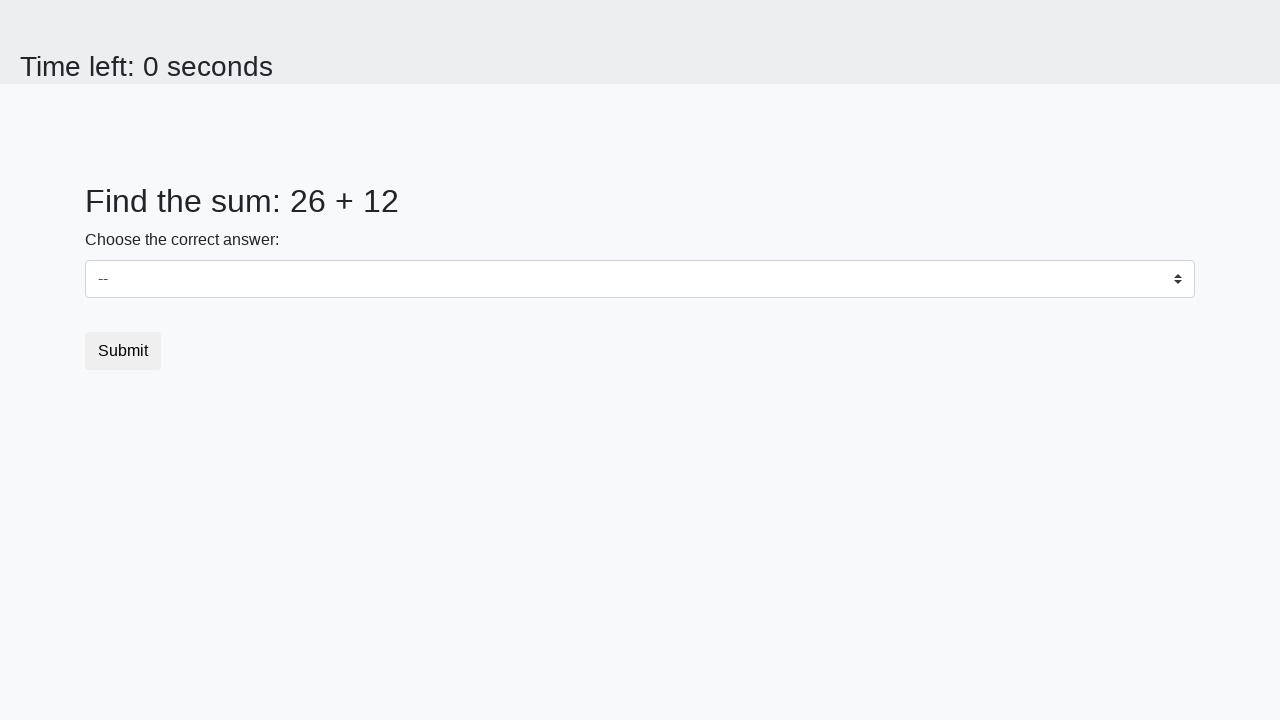

Retrieved second number from #num2 element
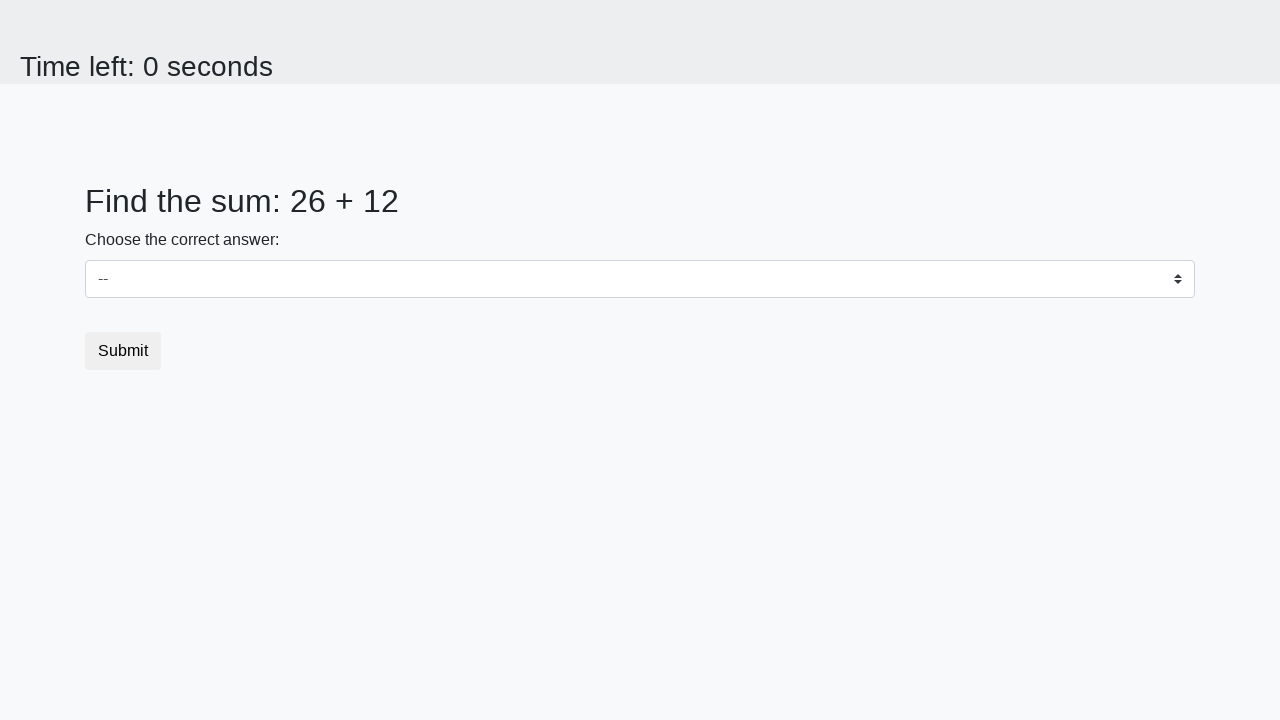

Calculated sum: 26 + 12 = 38
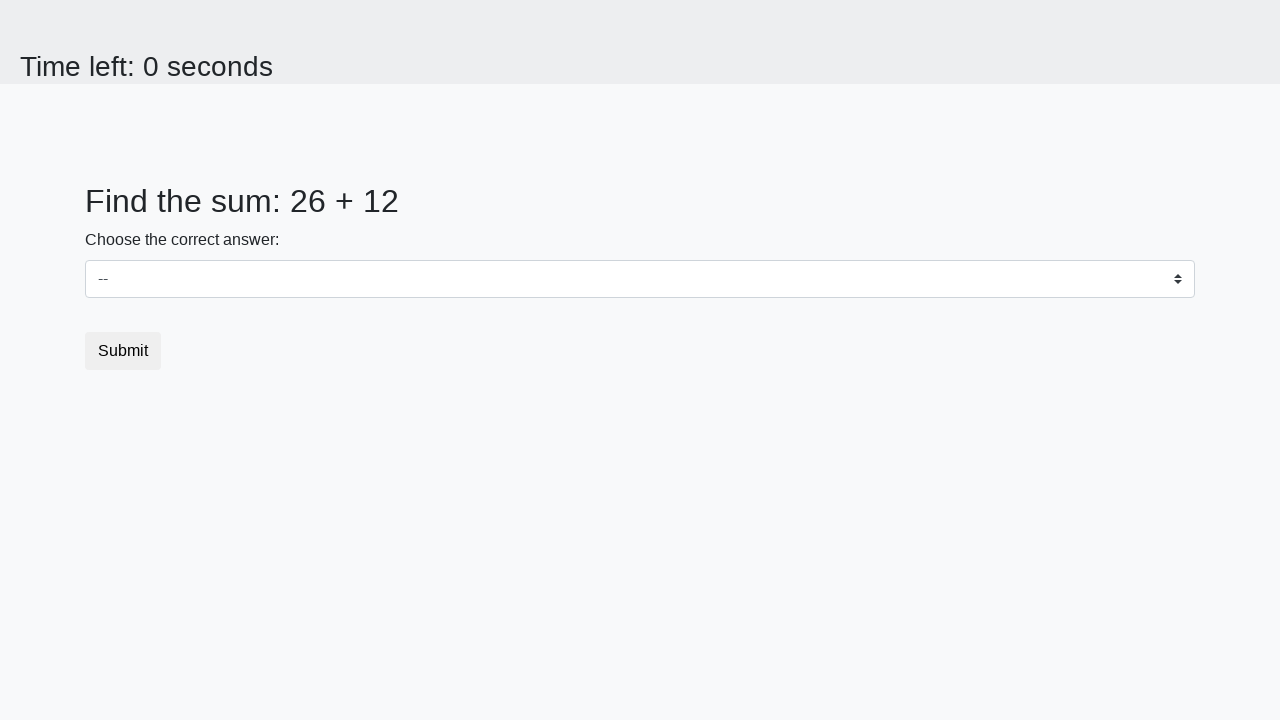

Selected calculated result 38 from dropdown on select
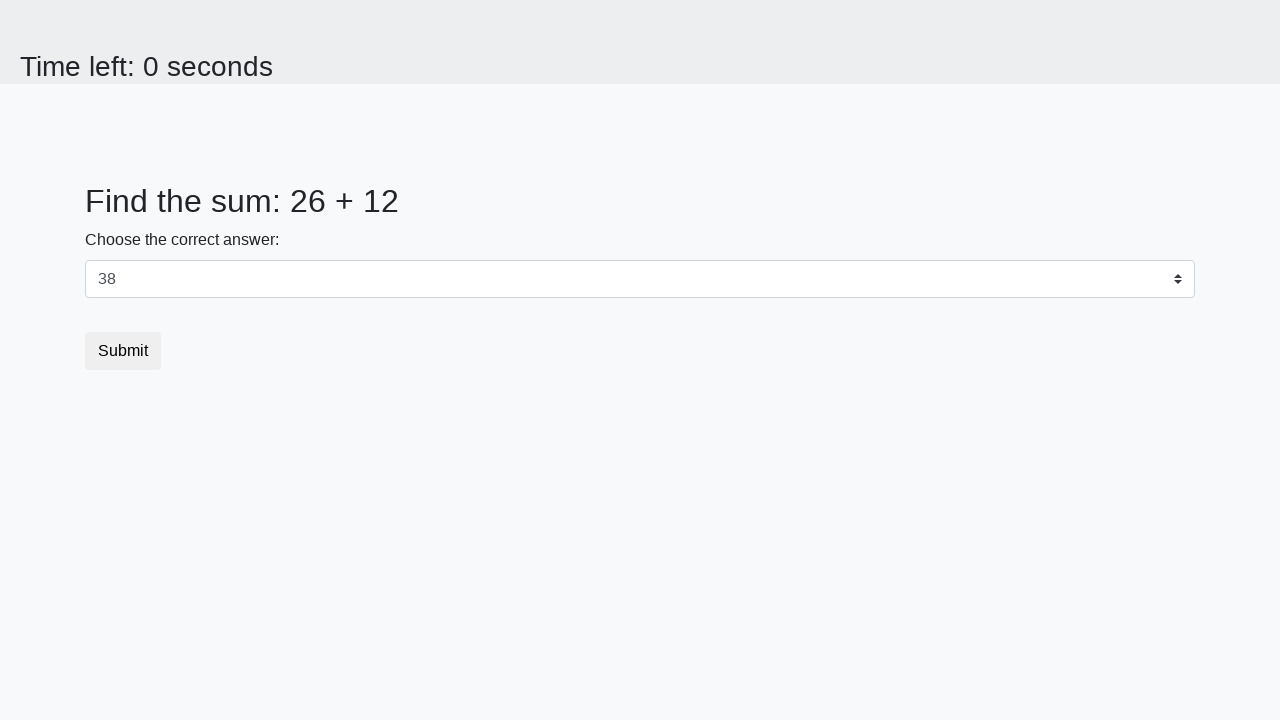

Clicked submit button at (123, 351) on button
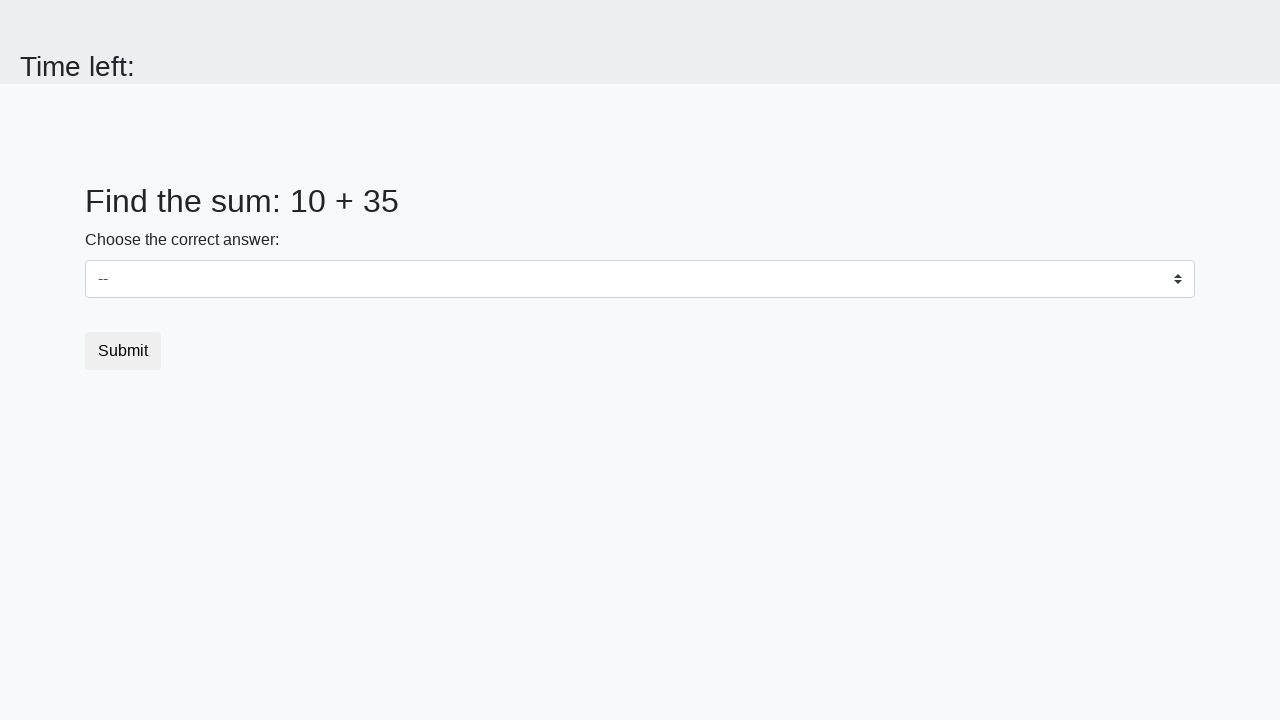

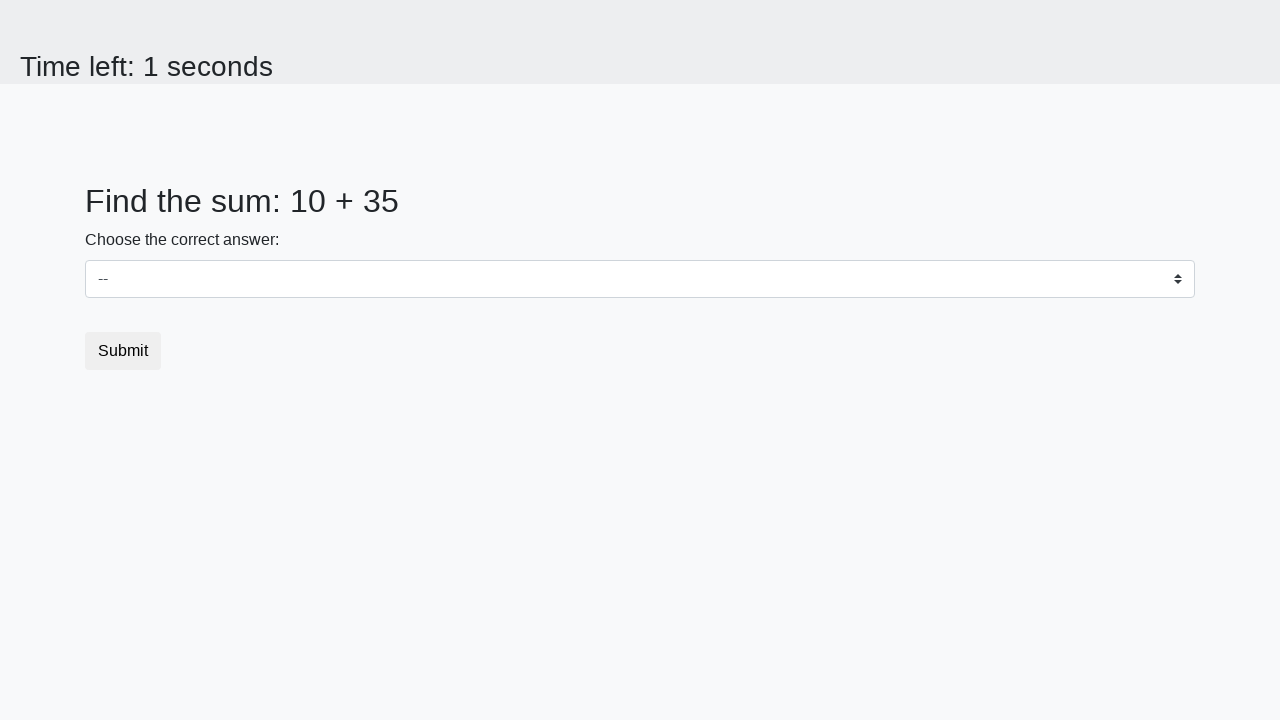